Tests search functionality by typing different names into the search field - iterates through three names (Mike, Judy, Peter)

Starting URL: http://zero.webappsecurity.com/index.html

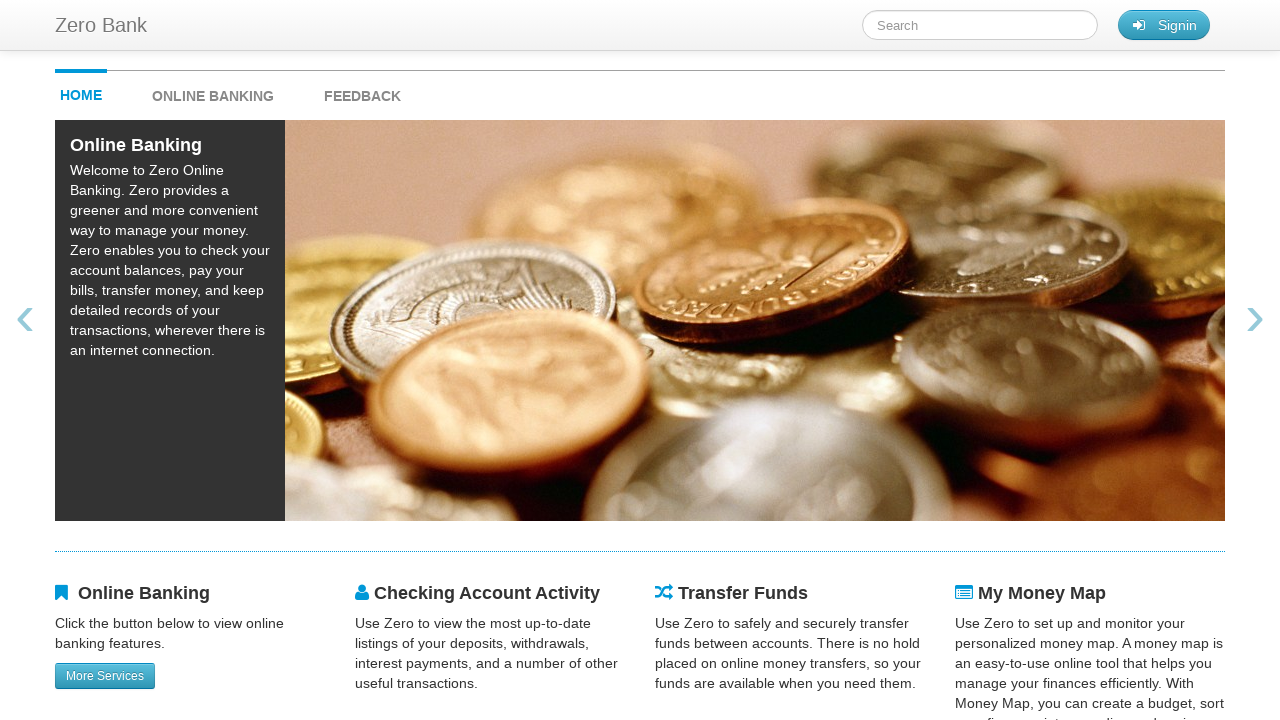

Filled search field with 'Mike' on #searchTerm
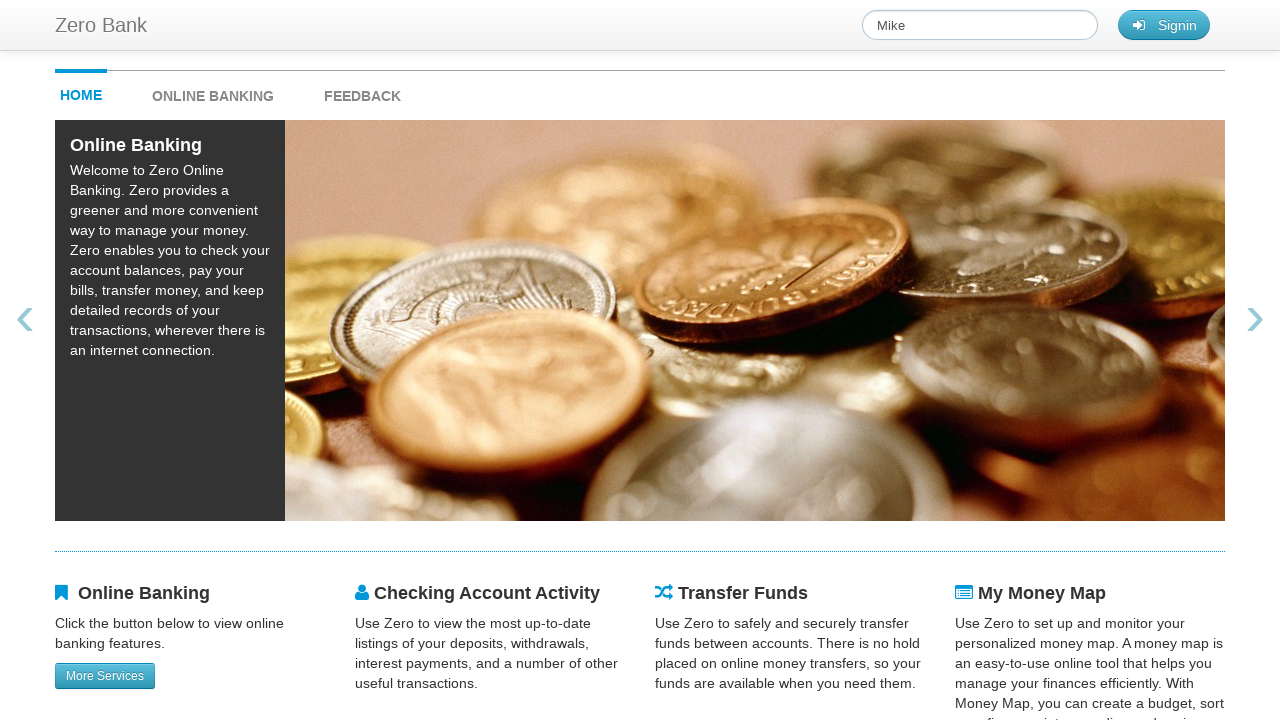

Cleared search field on #searchTerm
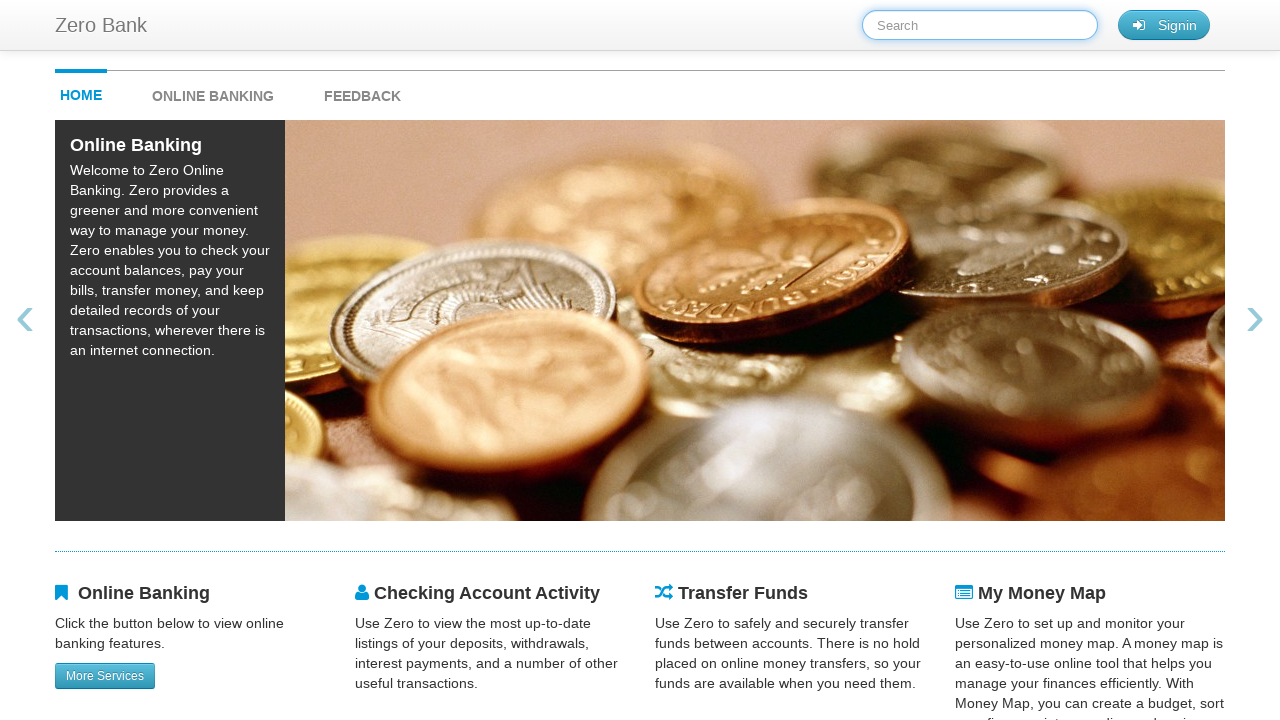

Filled search field with 'Judy' on #searchTerm
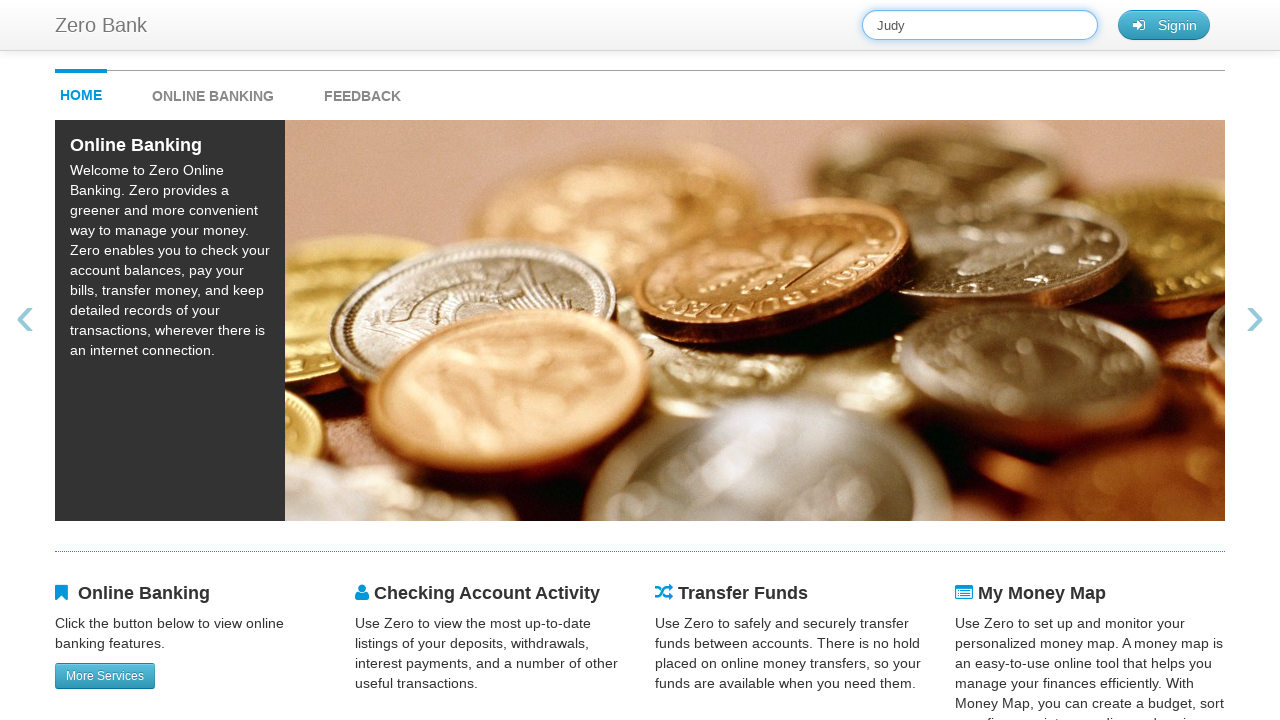

Cleared search field on #searchTerm
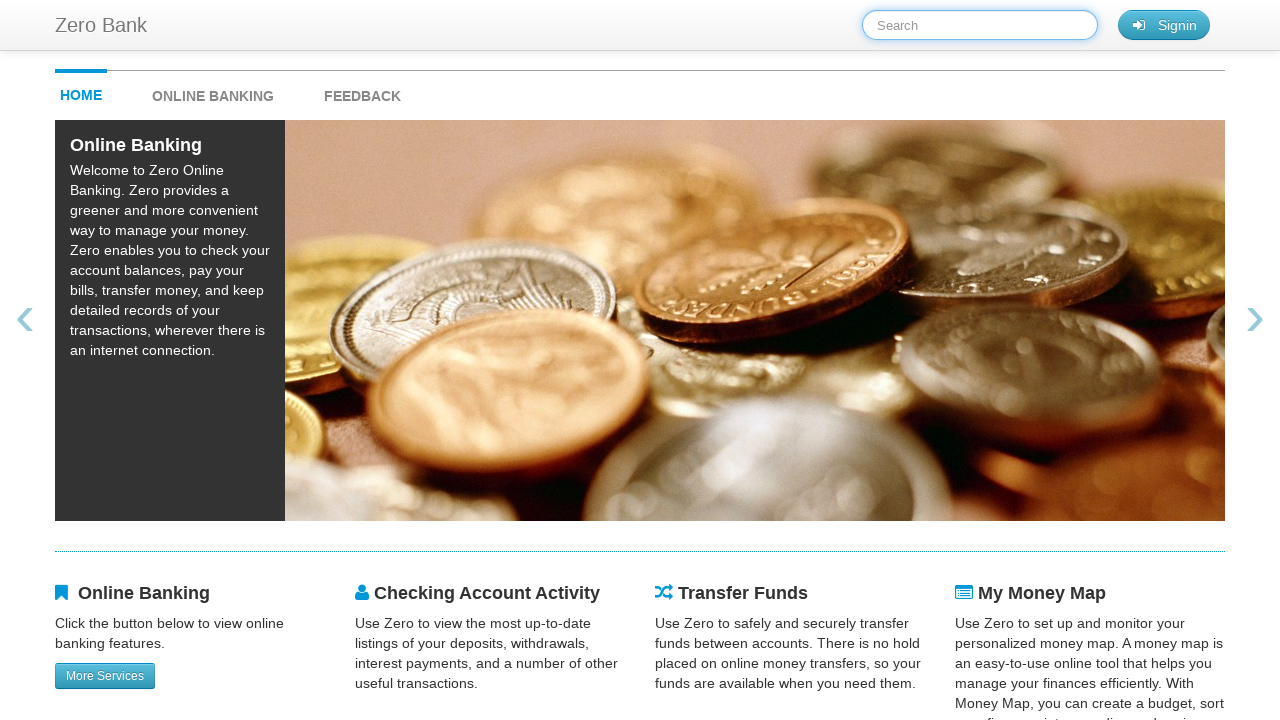

Filled search field with 'Peter' on #searchTerm
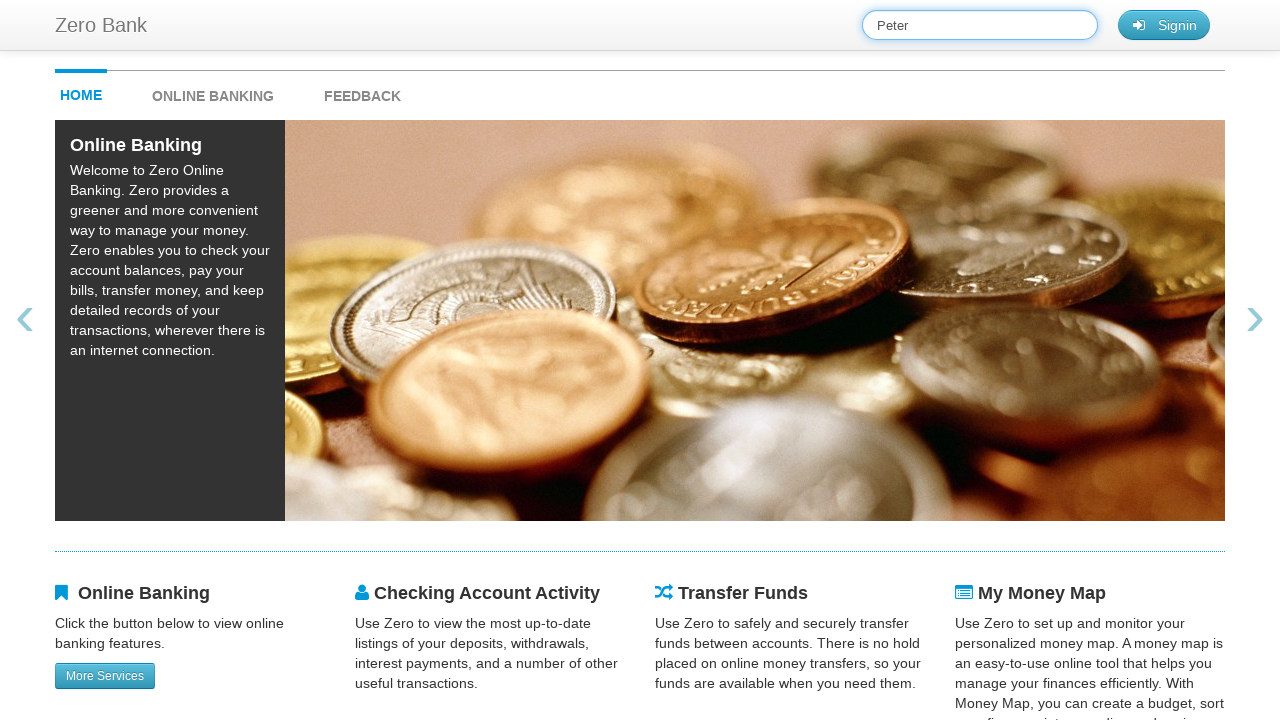

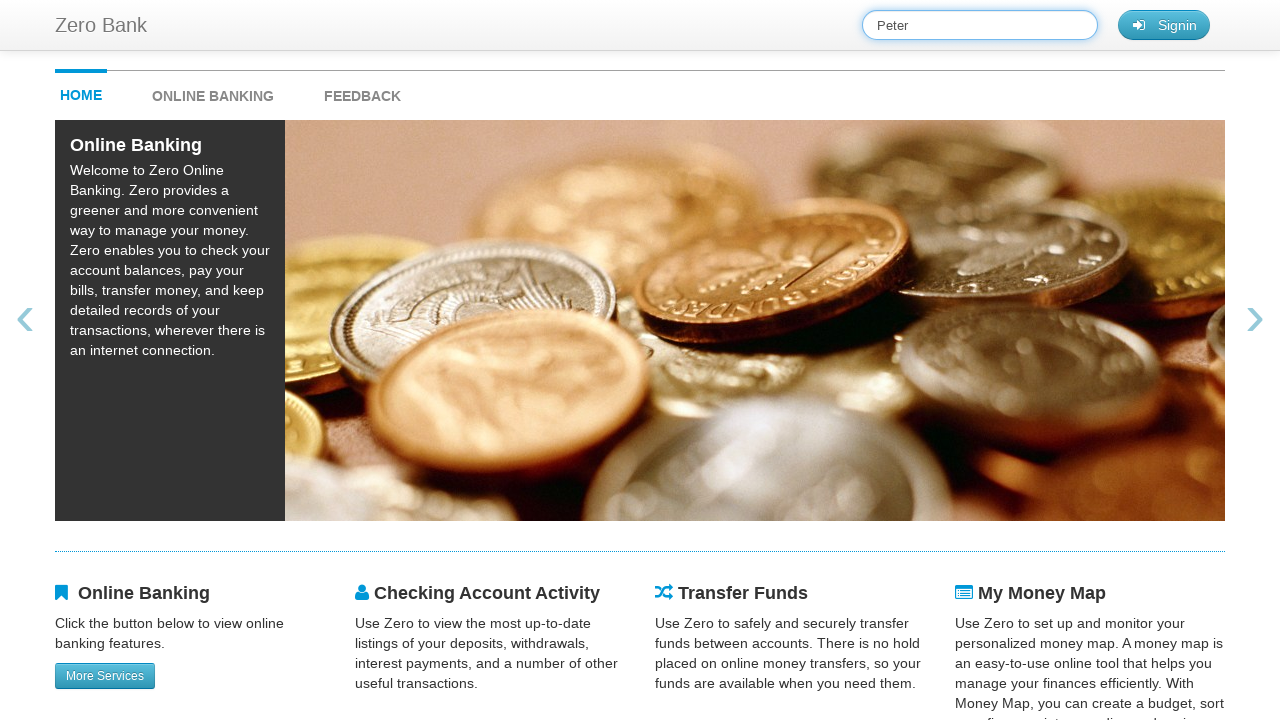